Tests Confirm Alert functionality by clicking the Confirm Alert button and dismissing (canceling) the confirmation dialog

Starting URL: https://v1.training-support.net/selenium/javascript-alerts

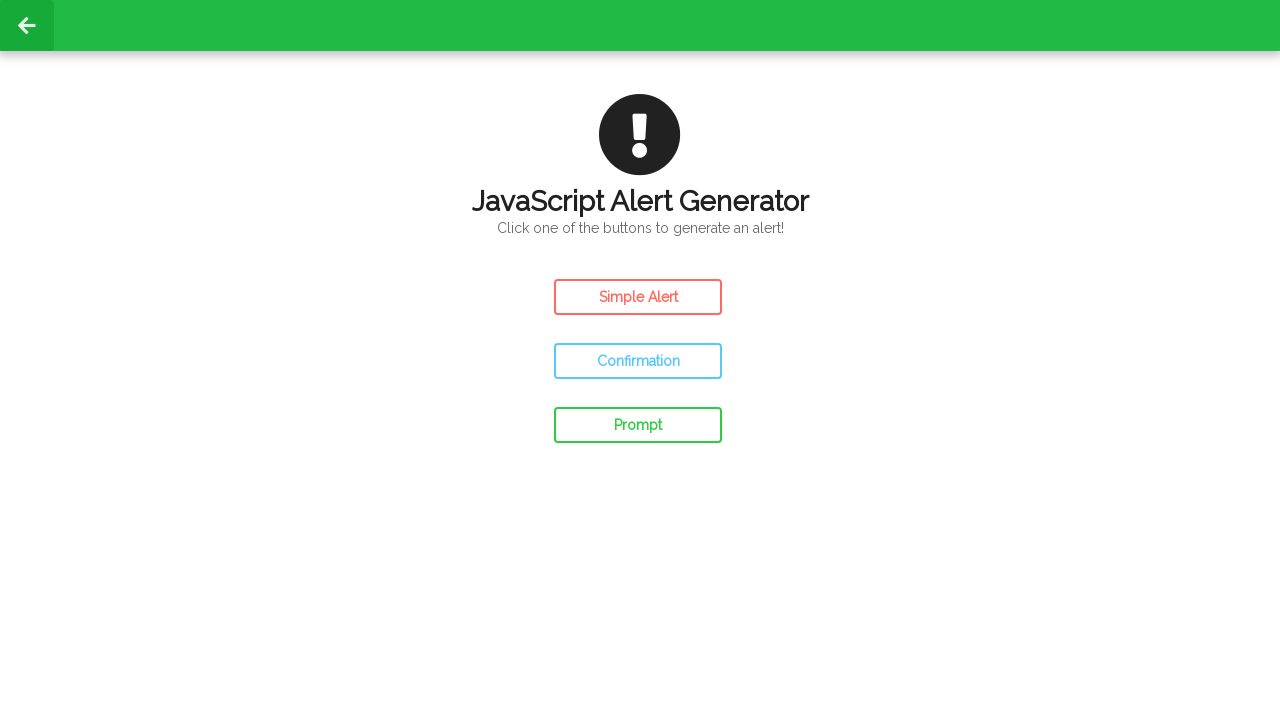

Set up dialog handler to dismiss confirmation dialogs
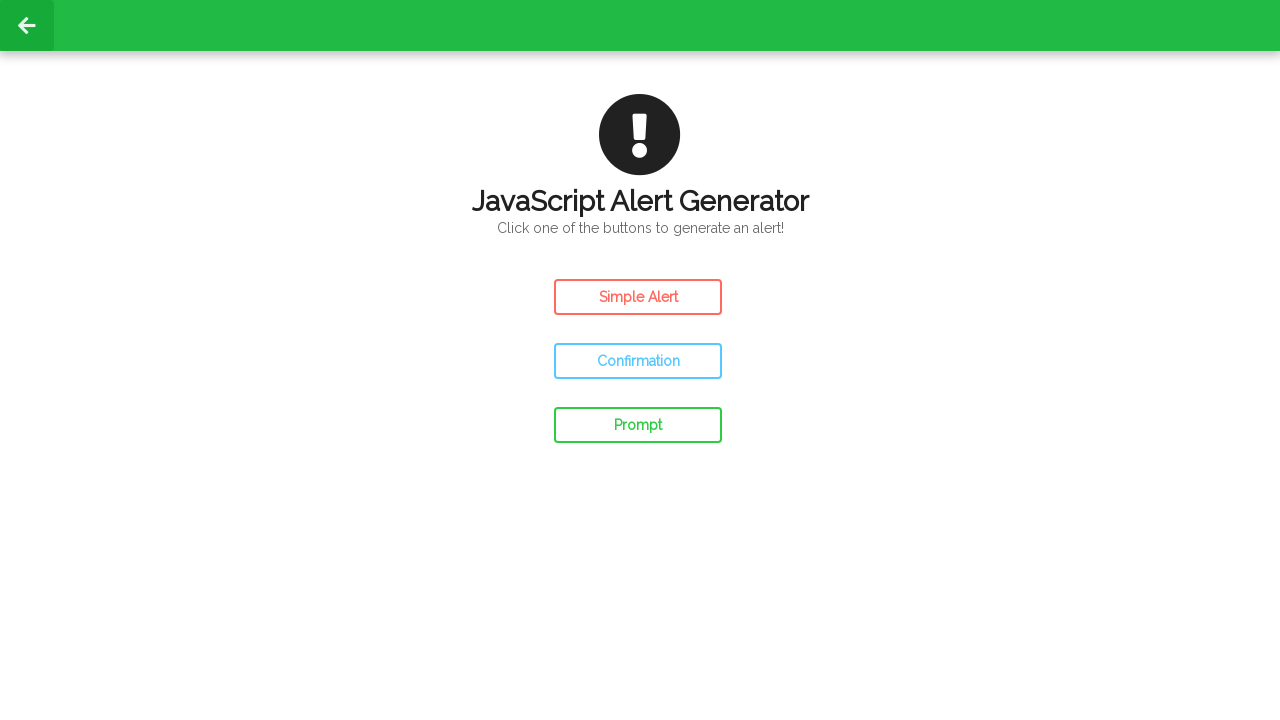

Clicked the Confirm Alert button at (638, 361) on #confirm
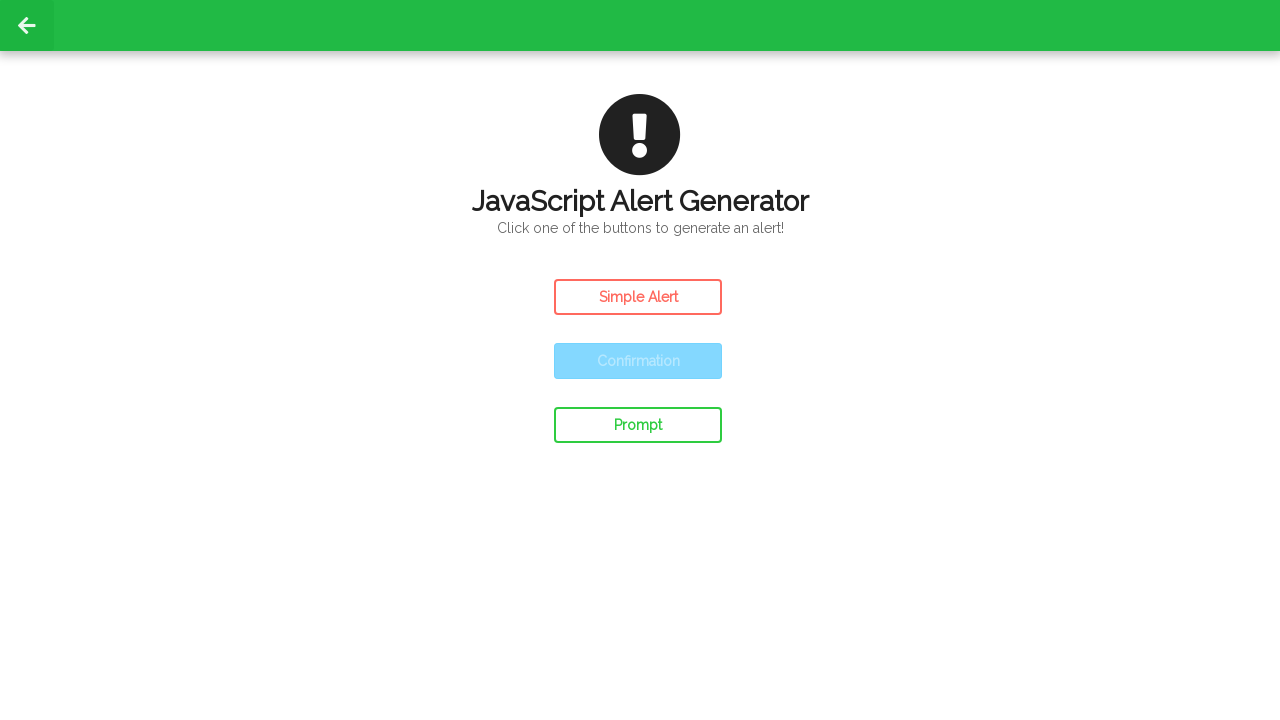

Waited for confirmation dialog to be dismissed
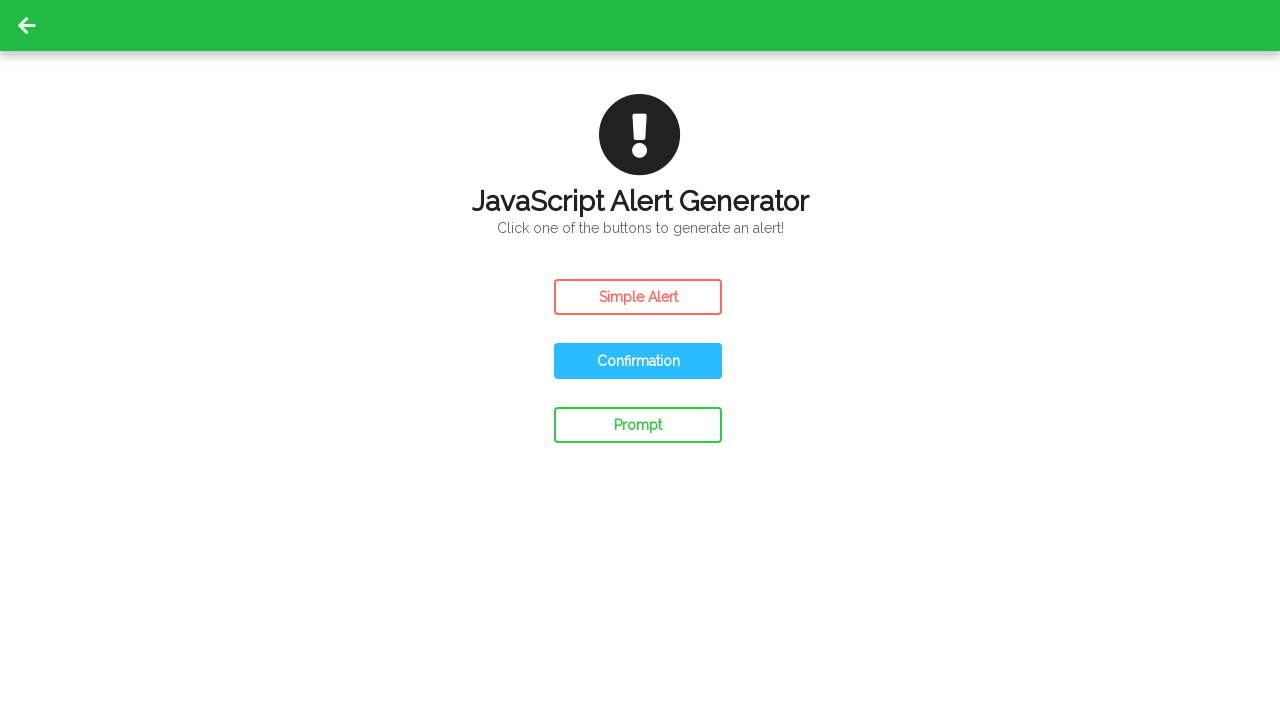

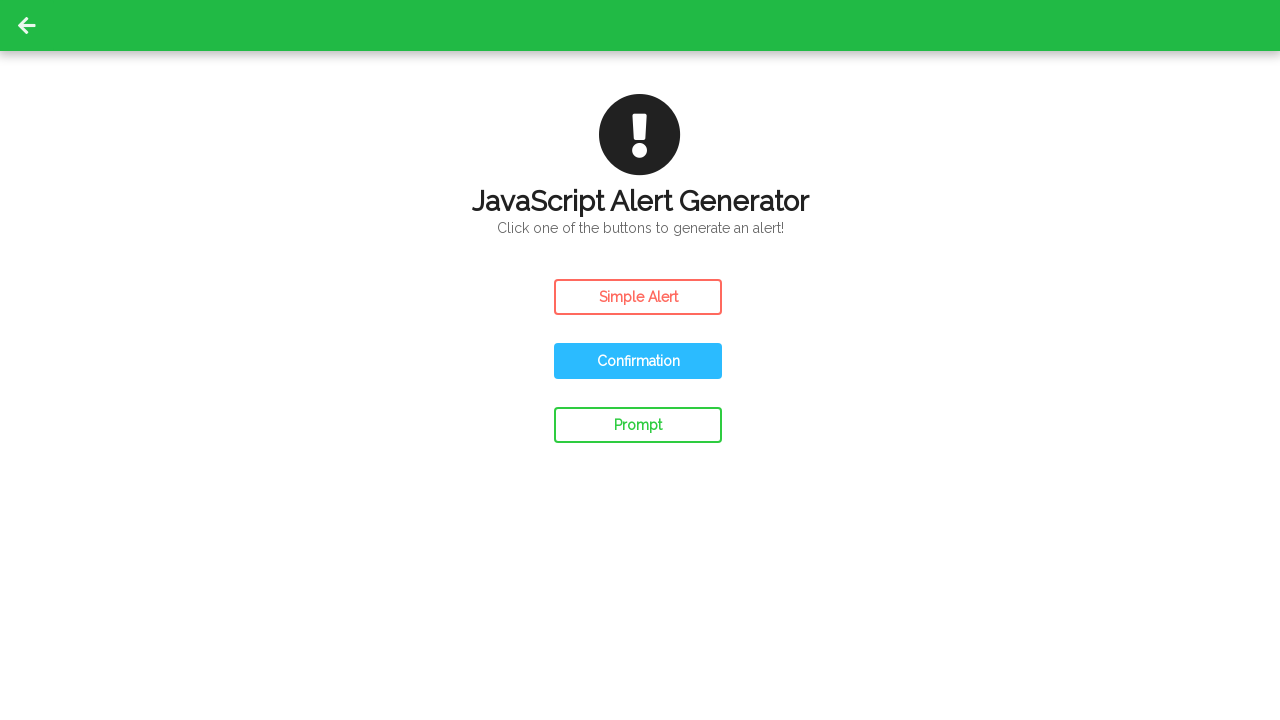